Tests hover functionality by moving the mouse over the first image figure element on the hovers page to trigger the hover state

Starting URL: https://the-internet.herokuapp.com/hovers

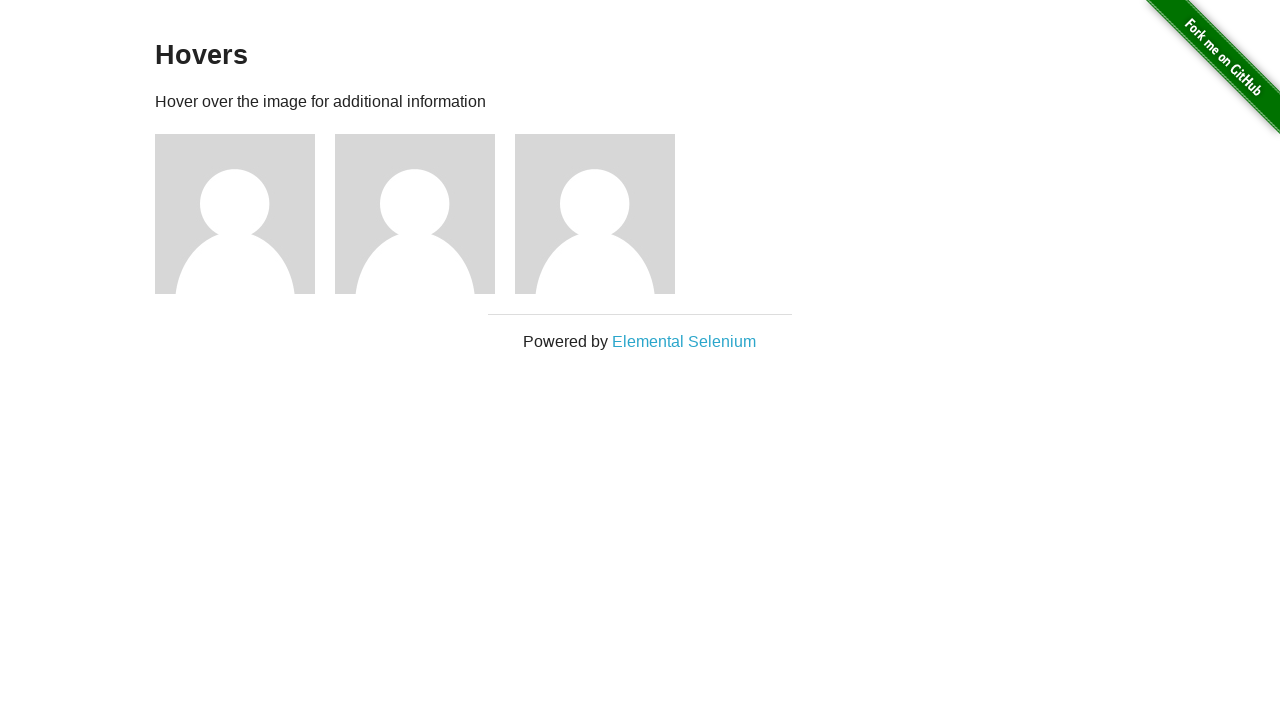

Navigated to the hovers page
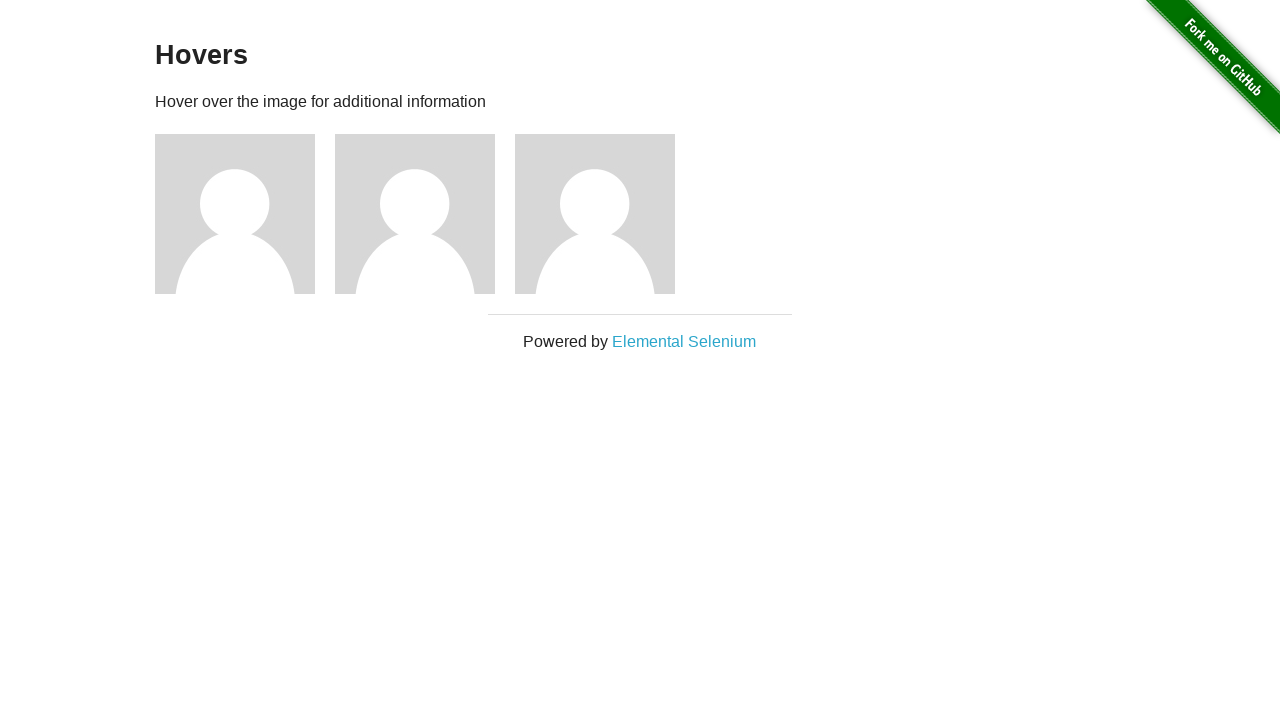

Hovered over the first image figure element at (245, 214) on #content .figure >> nth=0
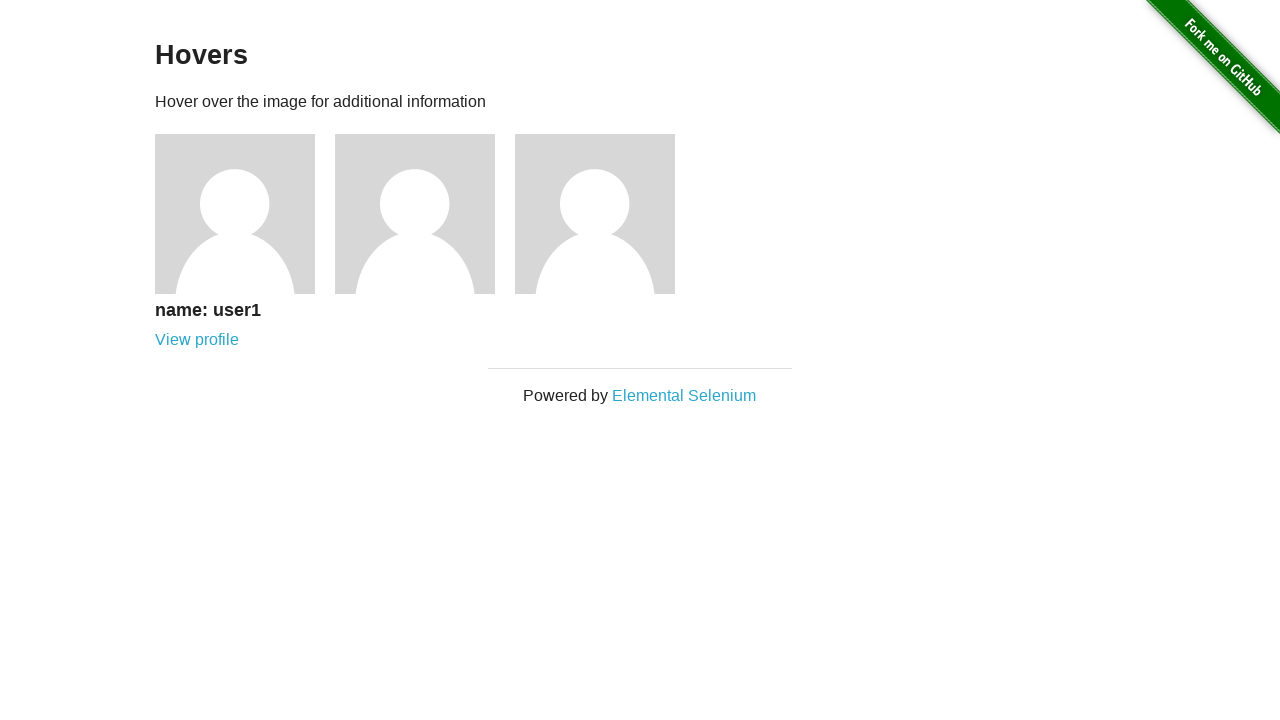

Figcaption text appeared on hover
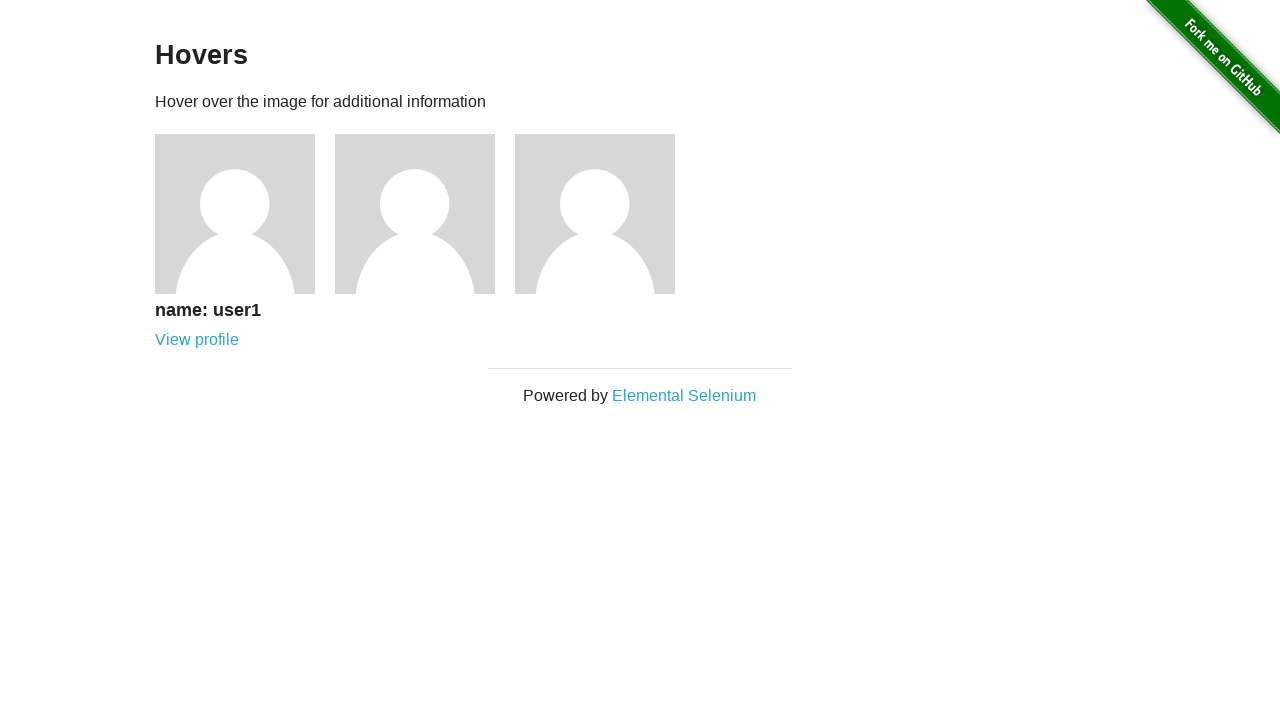

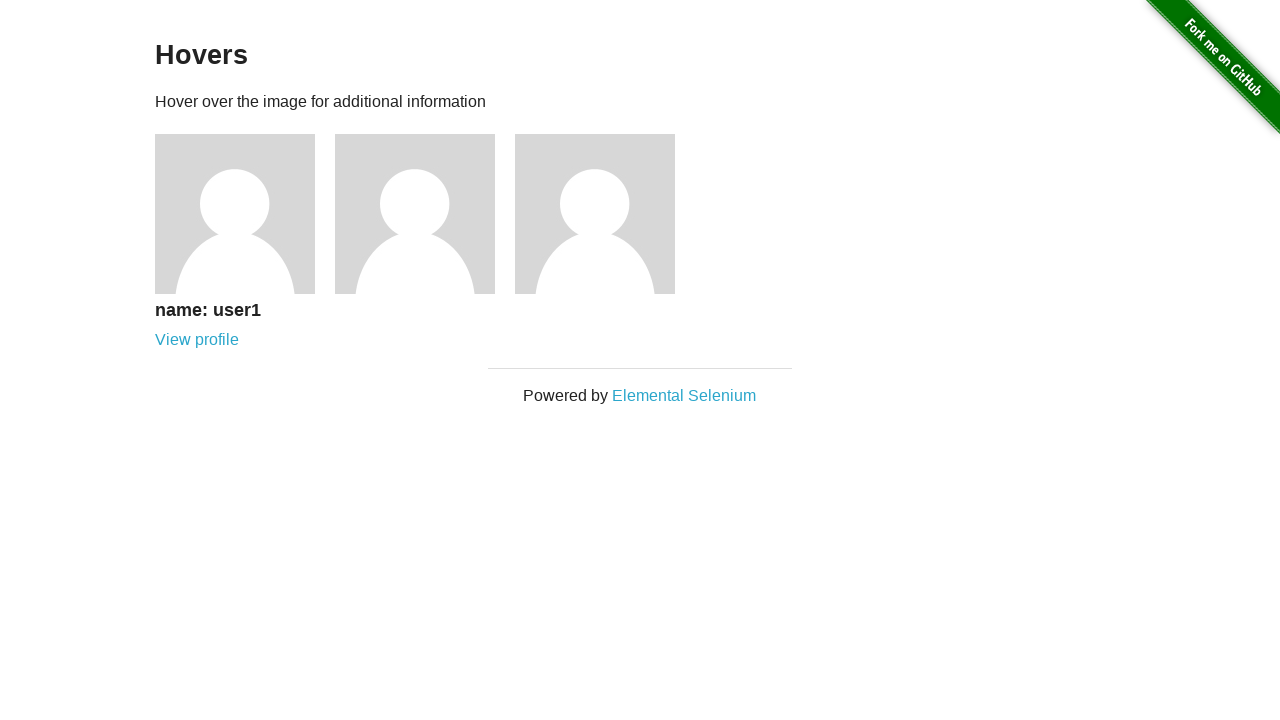